Tests different types of JavaScript alerts on a demo page by clicking buttons and accepting the alerts that appear

Starting URL: https://demoqa.com/alerts

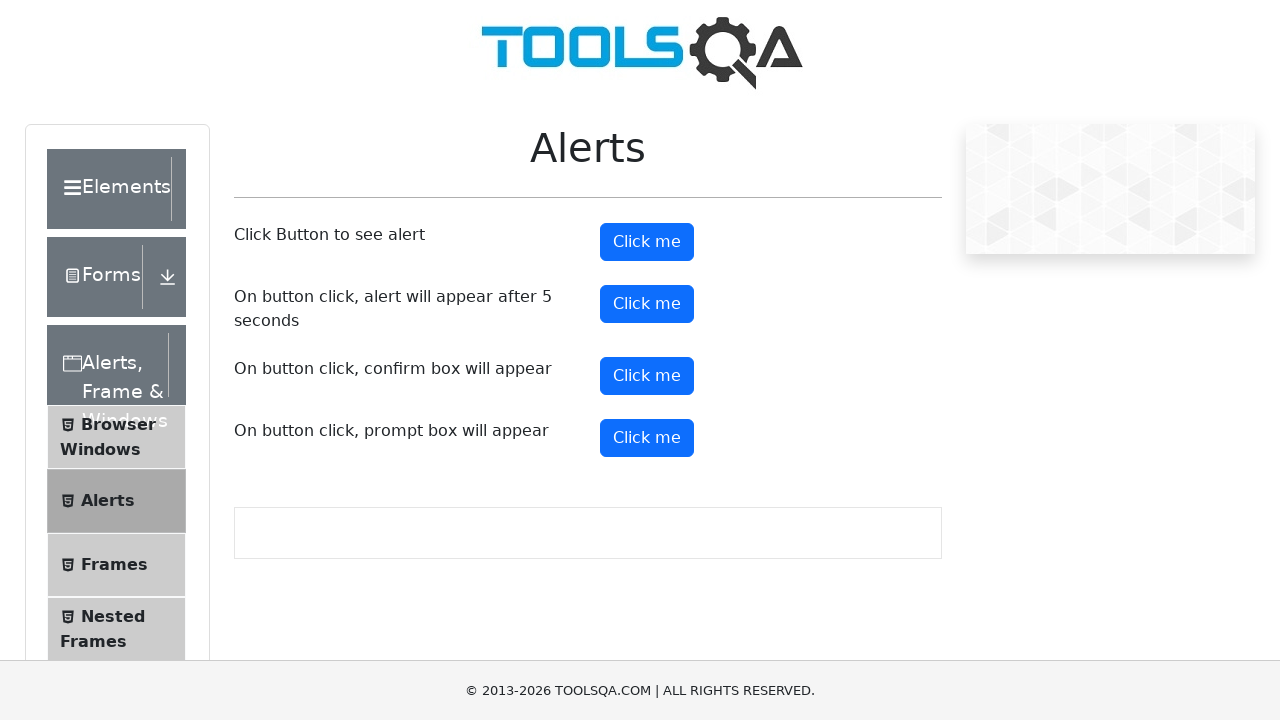

Clicked first alert button at (647, 242) on (//button[text()='Click me'])[1]
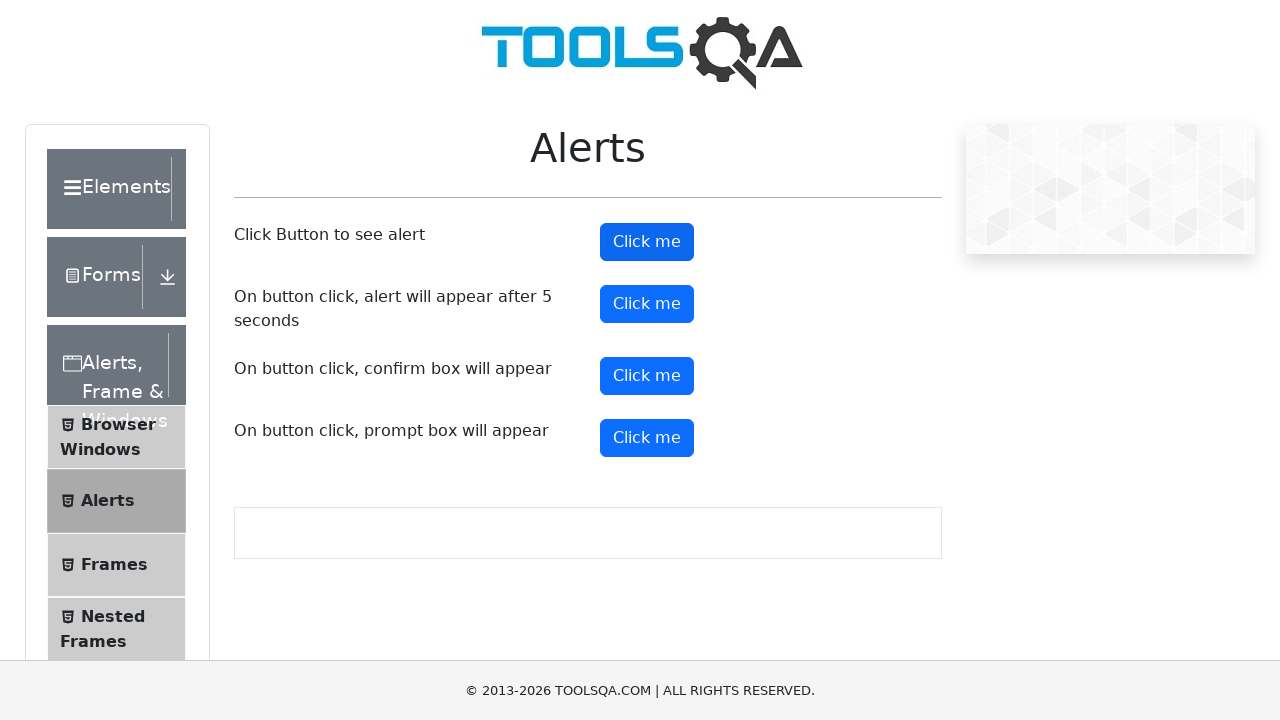

Set up dialog handler to accept alerts
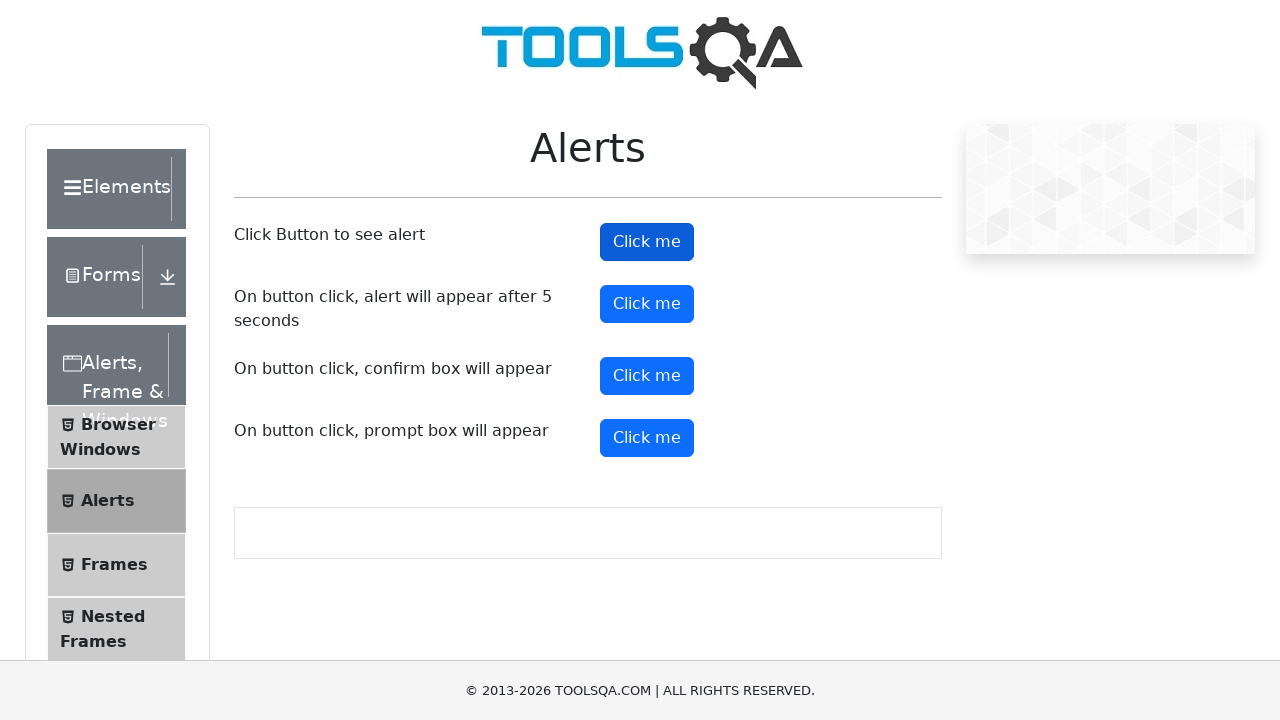

Clicked second alert button and accepted alert at (647, 304) on (//button[text()='Click me'])[2]
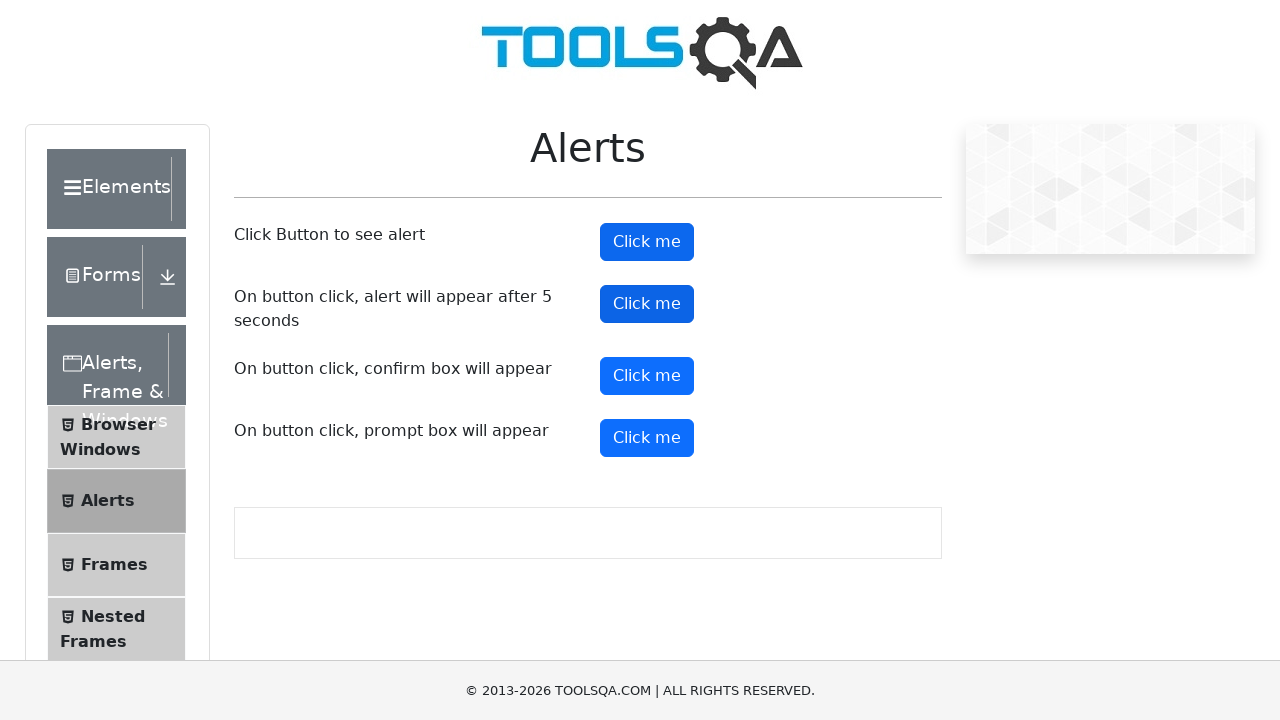

Clicked third alert button and accepted alert at (647, 376) on (//button[text()='Click me'])[3]
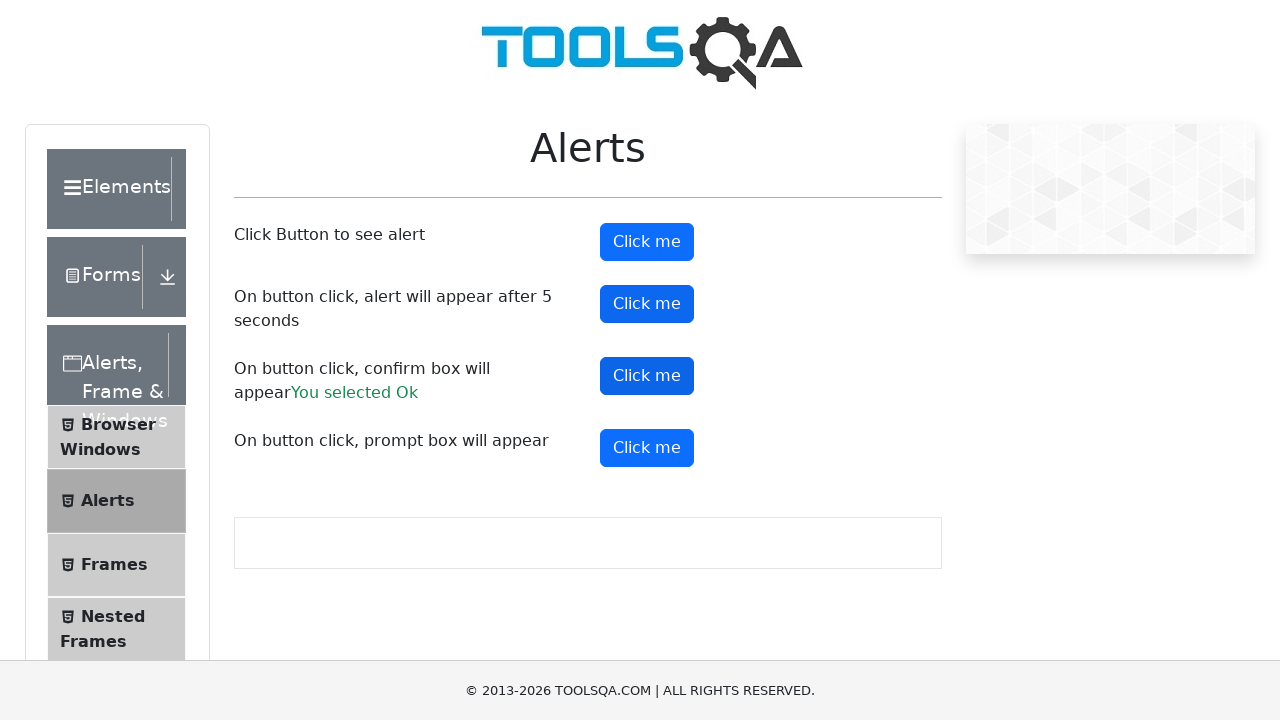

Clicked fourth alert button and accepted alert at (647, 448) on (//button[text()='Click me'])[4]
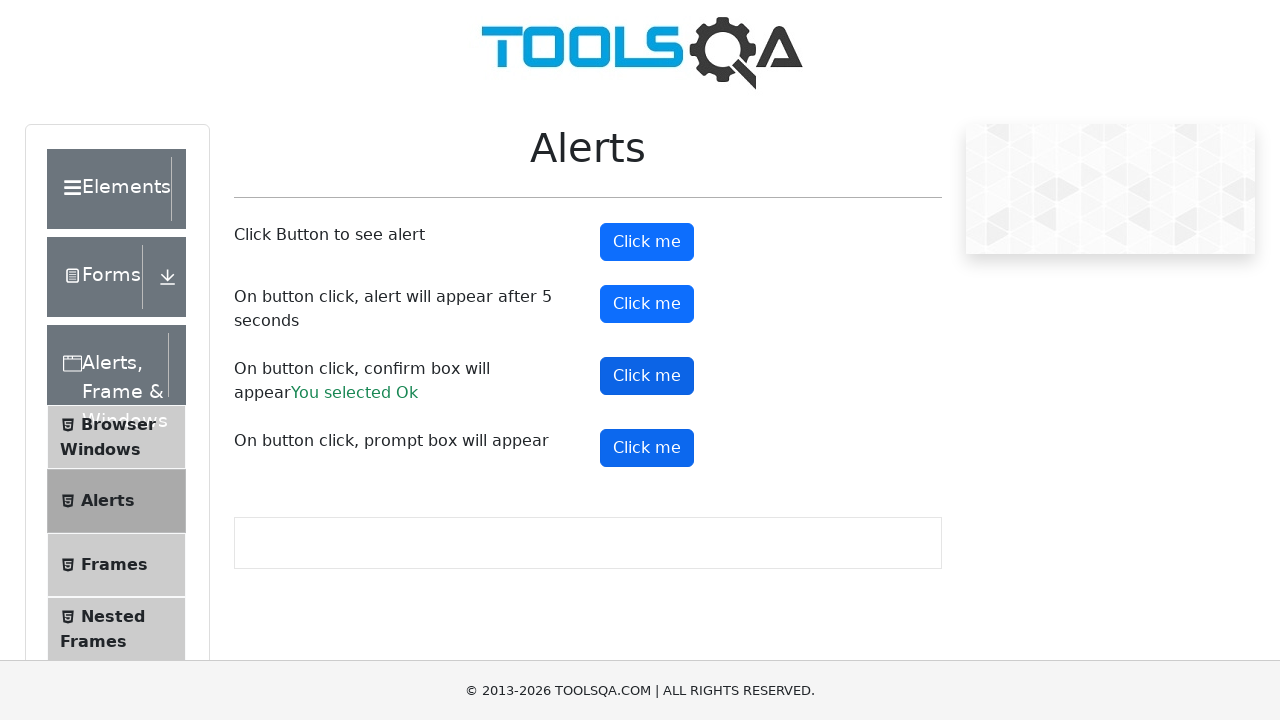

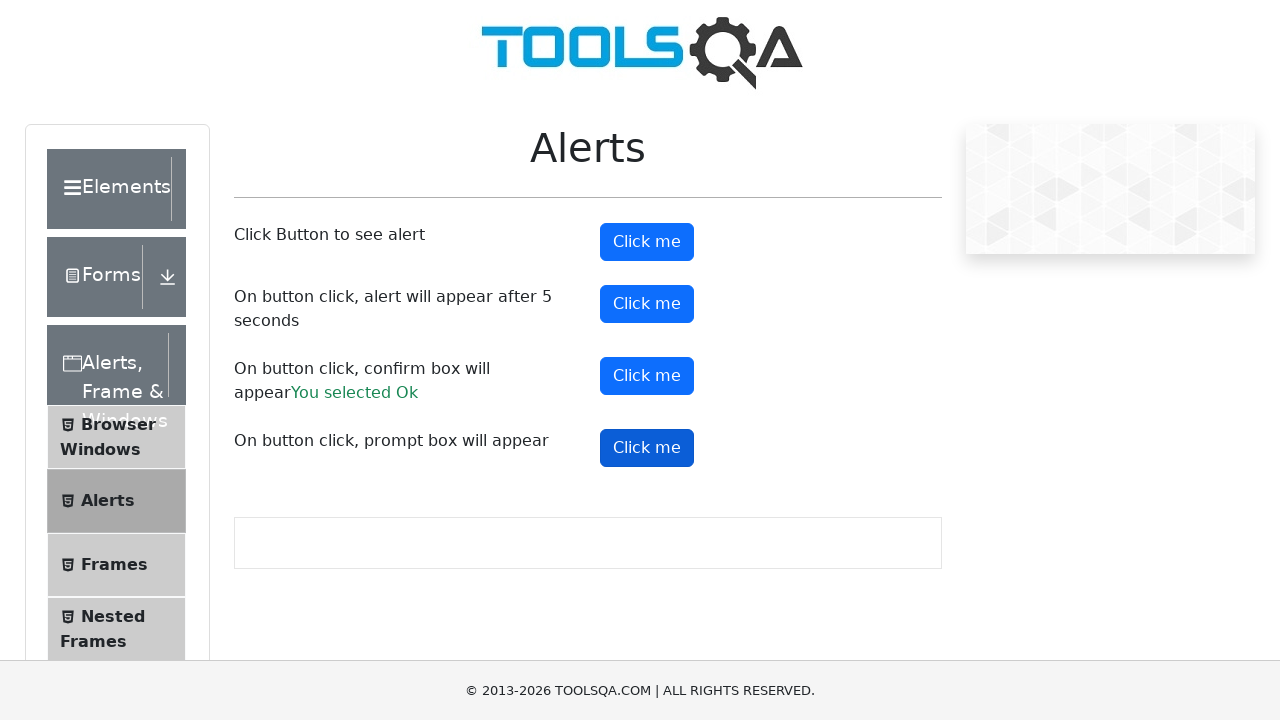